Tests an explicit wait scenario where the script waits for a price to change to $100, then clicks a book button, calculates a mathematical result based on a displayed value, fills in the answer, and submits the form.

Starting URL: https://suninjuly.github.io/explicit_wait2.html

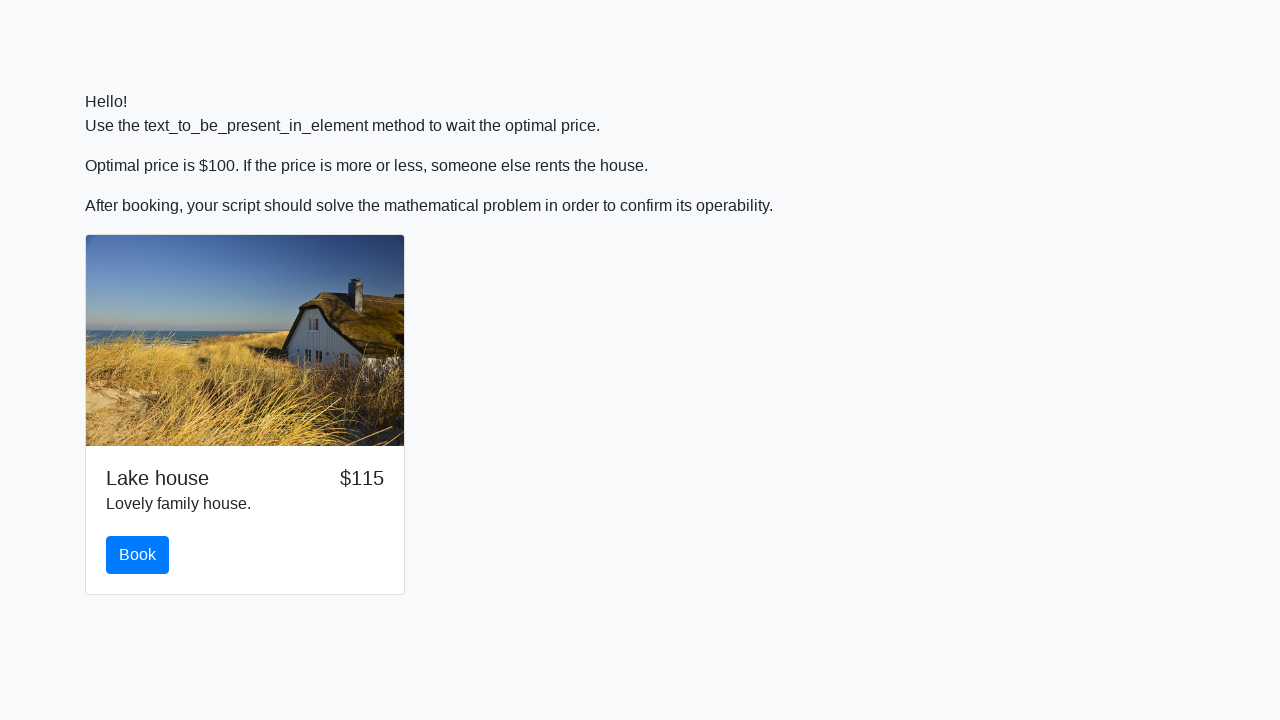

Waited for price to change to $100
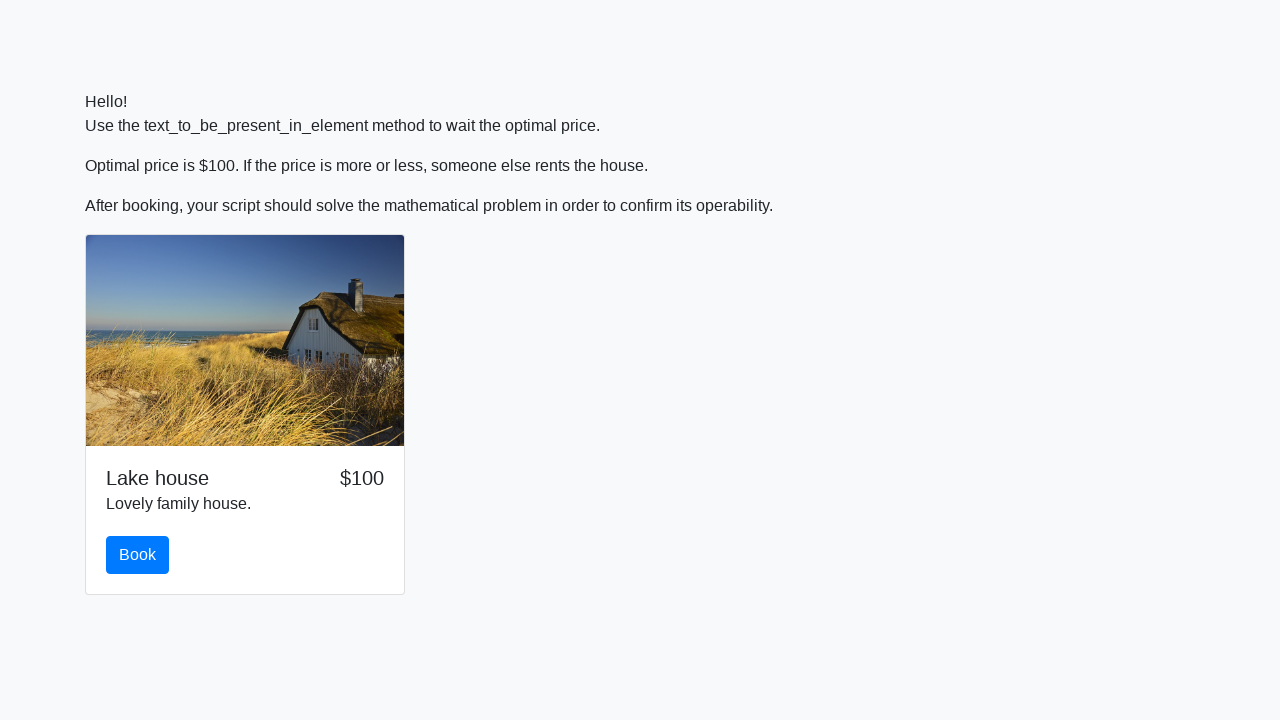

Clicked the book button at (138, 555) on #book
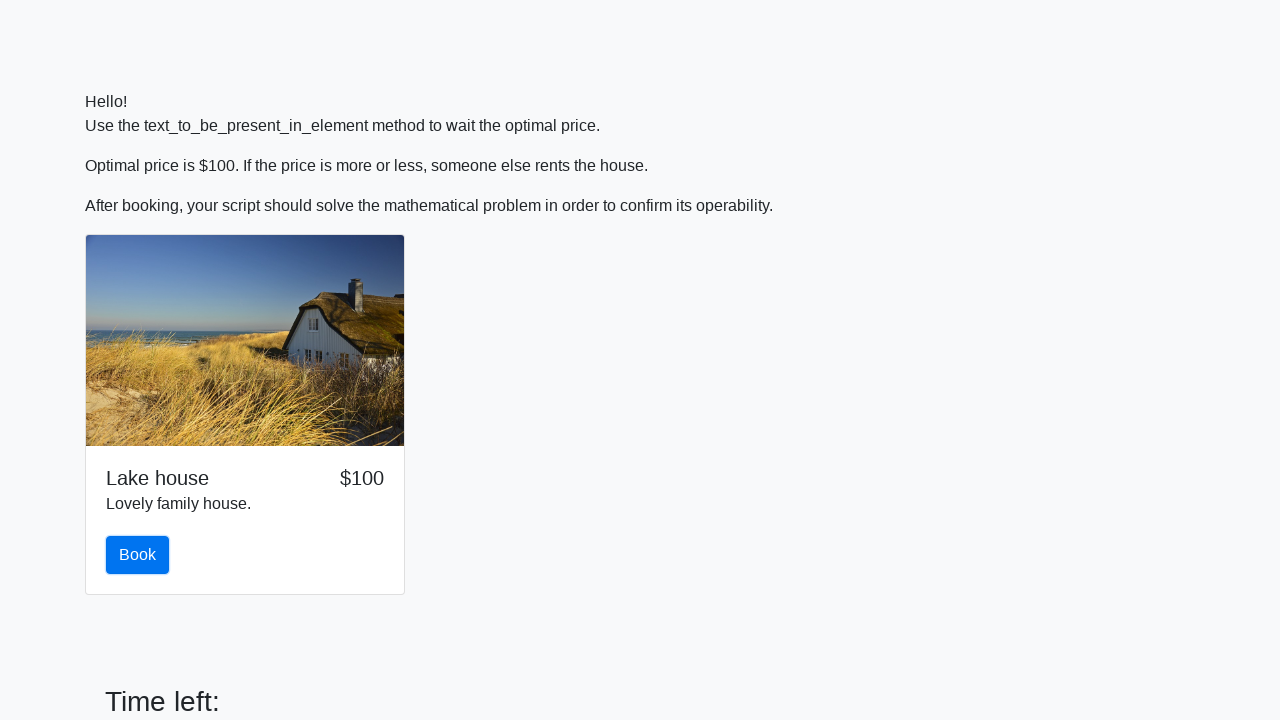

Retrieved input value: 726
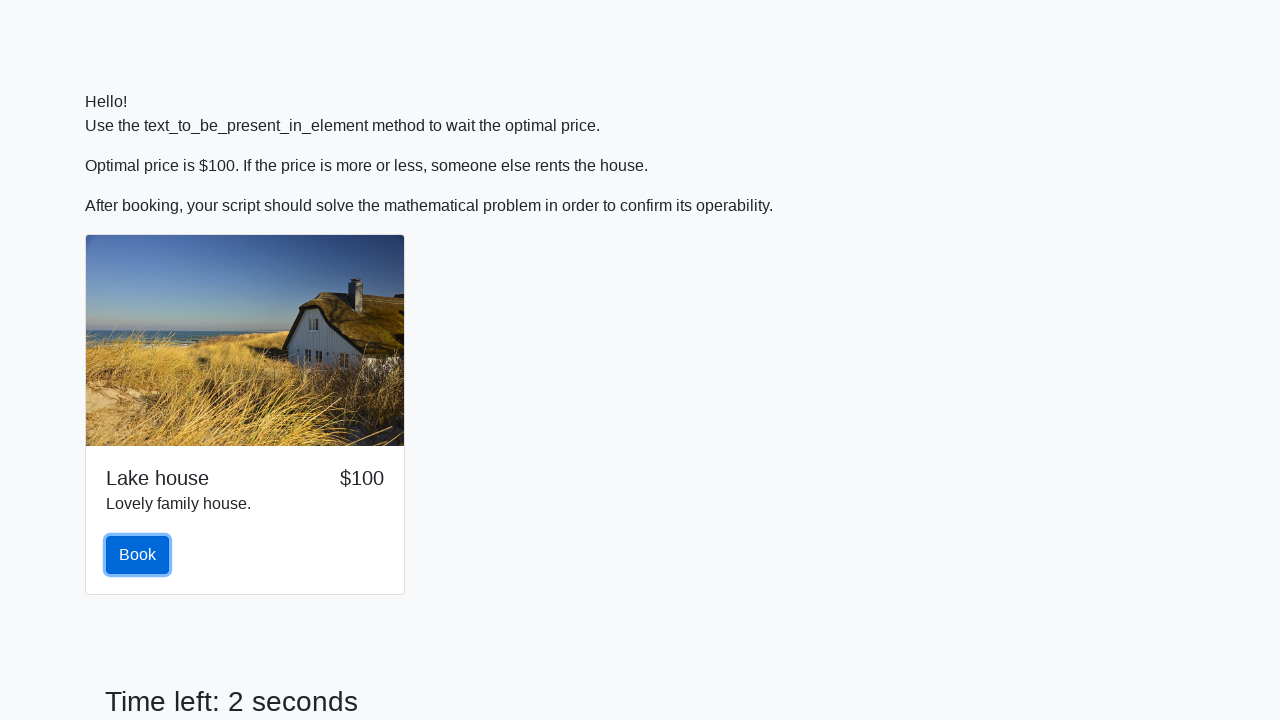

Calculated mathematical result: 1.2399766063569495
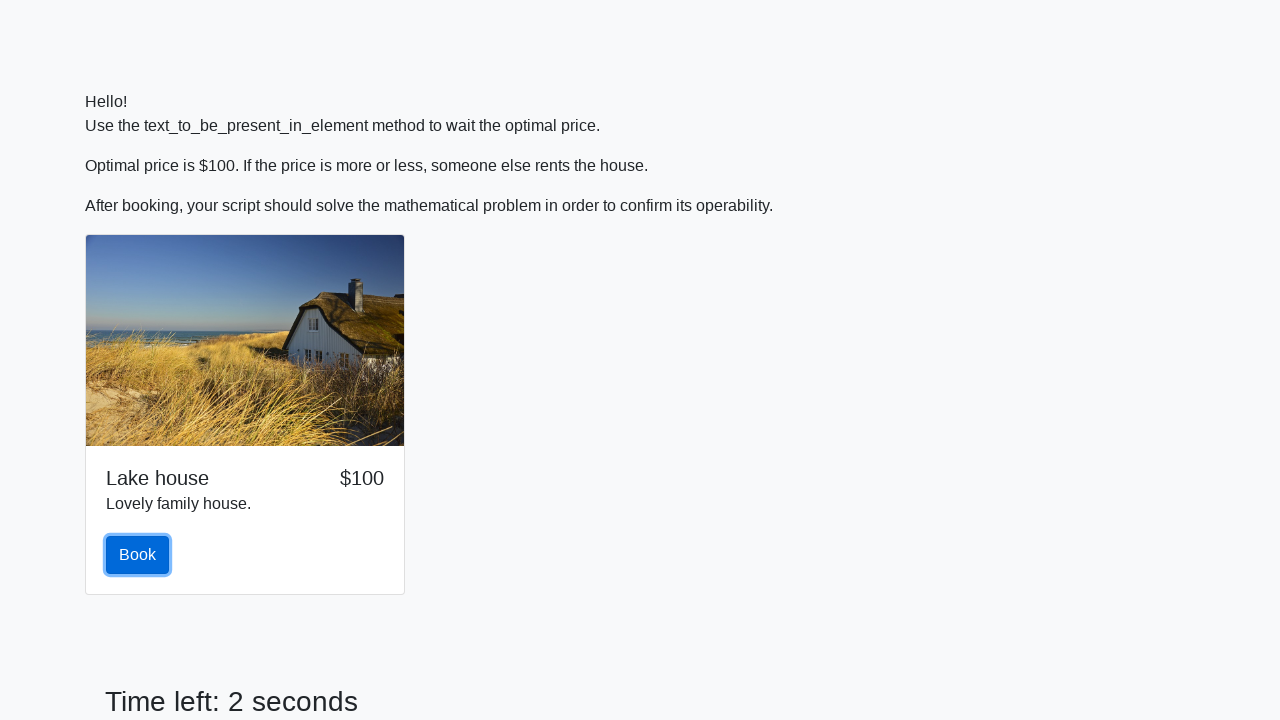

Filled answer field with calculated result: 1.2399766063569495 on #answer
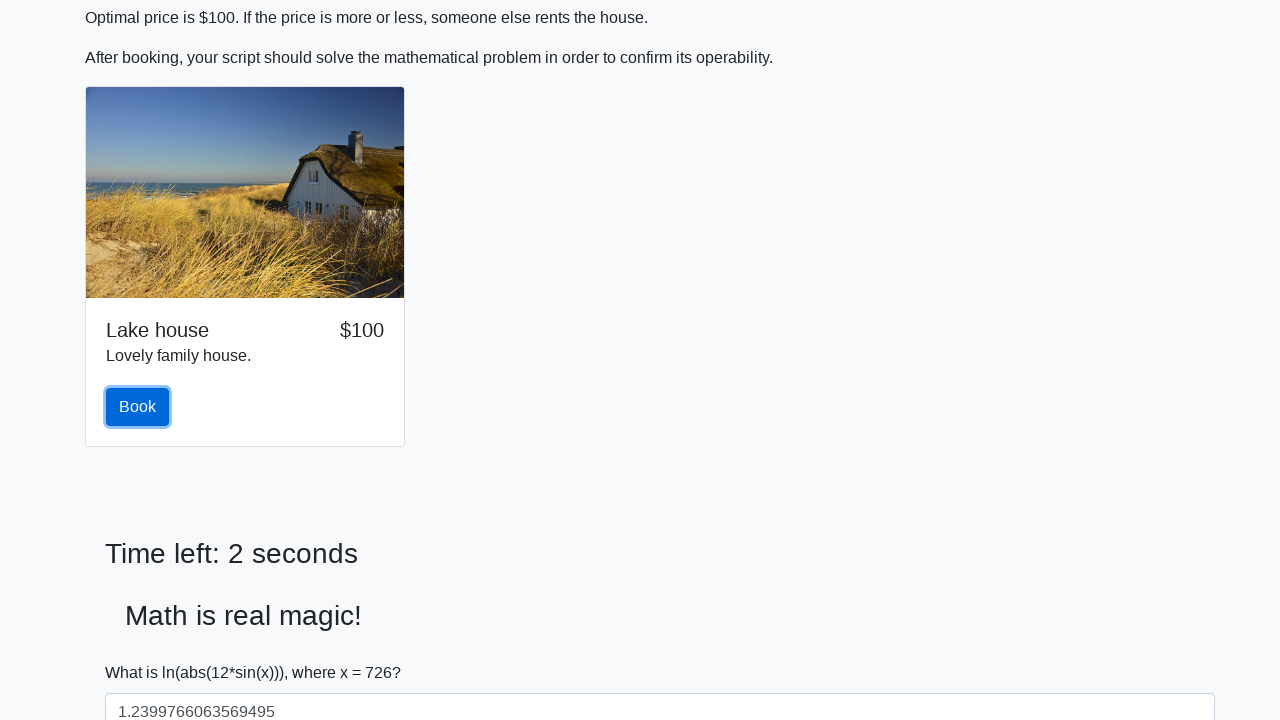

Clicked the submit button at (143, 651) on xpath=//button[@type='submit']
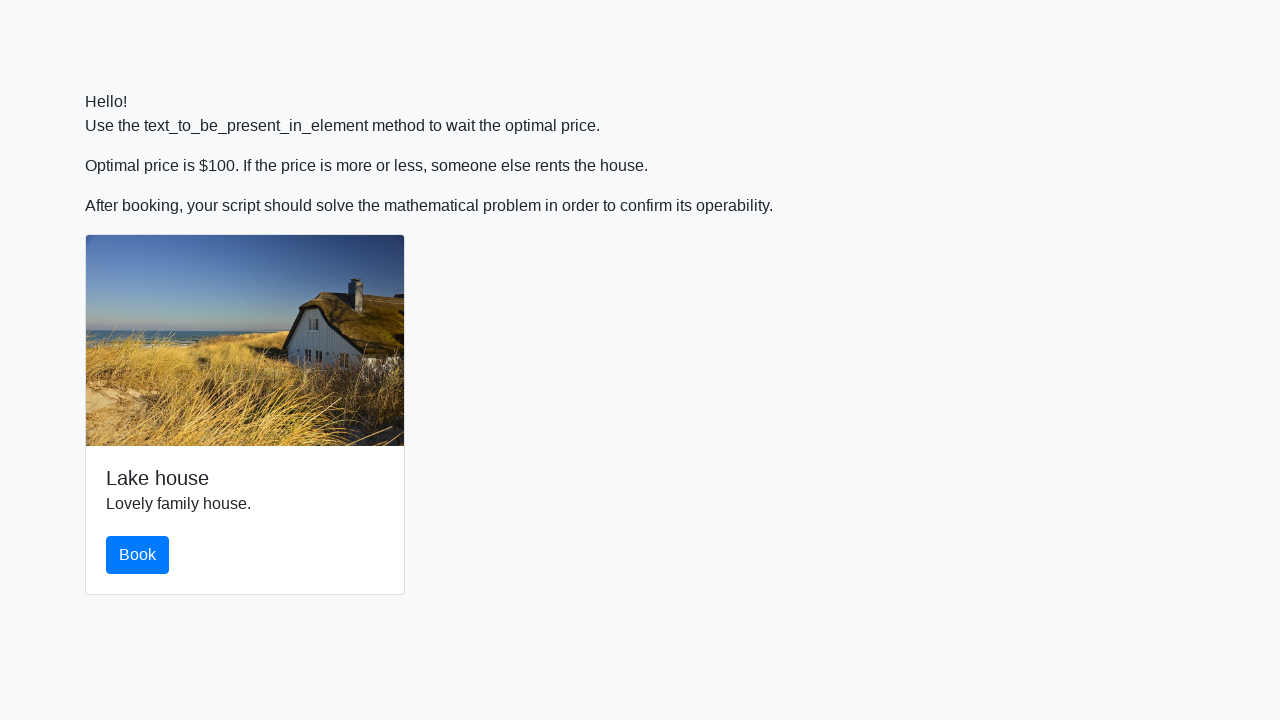

Set up dialog handler to accept alerts
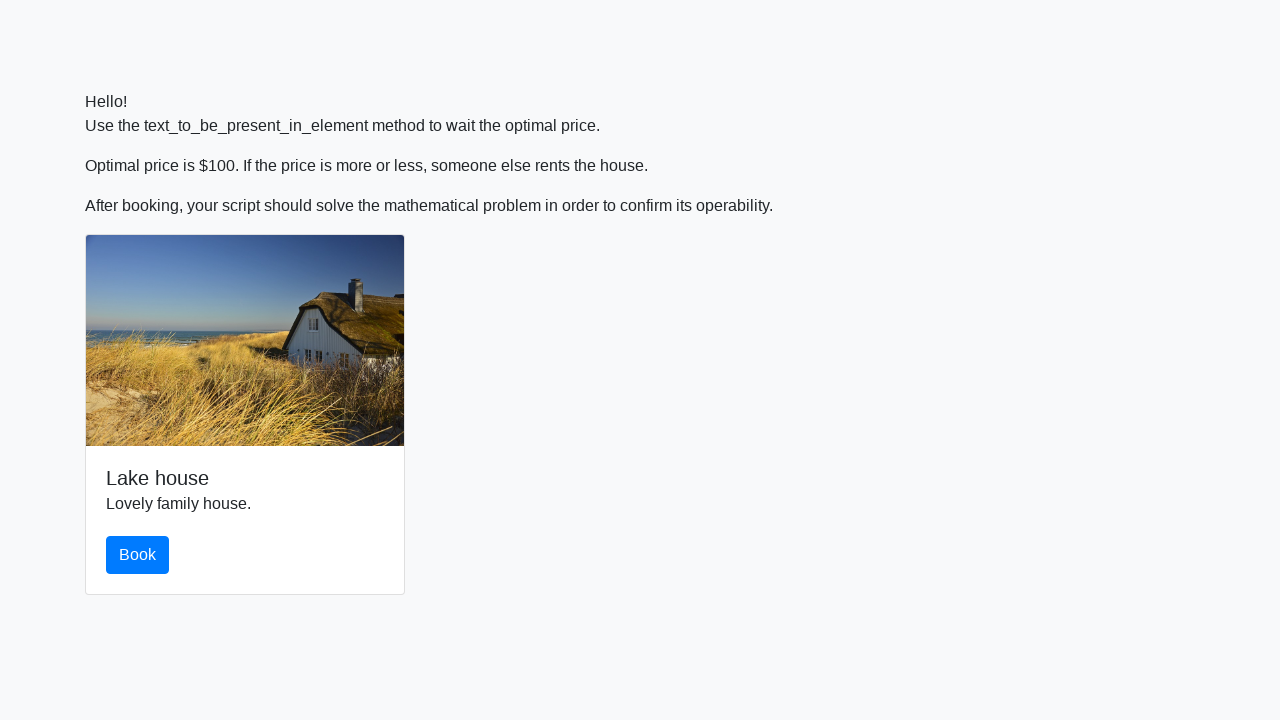

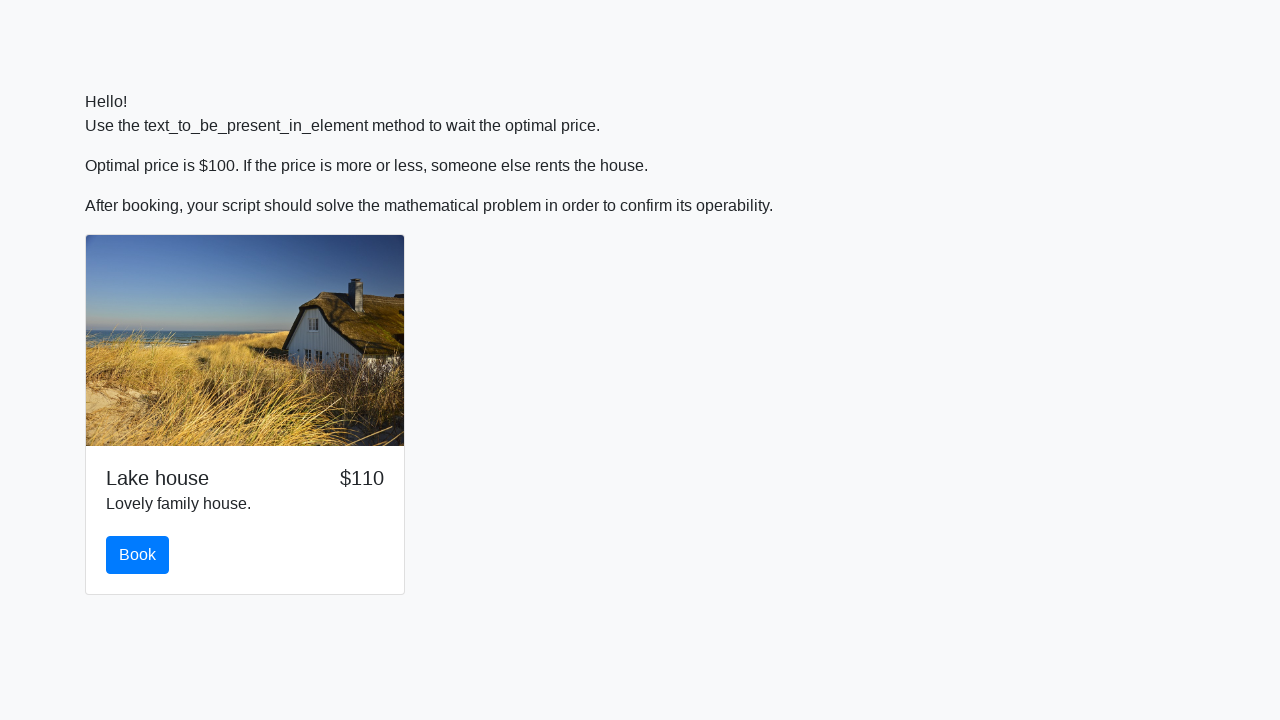